Tests a registration form by filling in required fields (first name, last name, email, phone, address) and submitting, then verifies successful registration message is displayed.

Starting URL: http://suninjuly.github.io/registration1.html

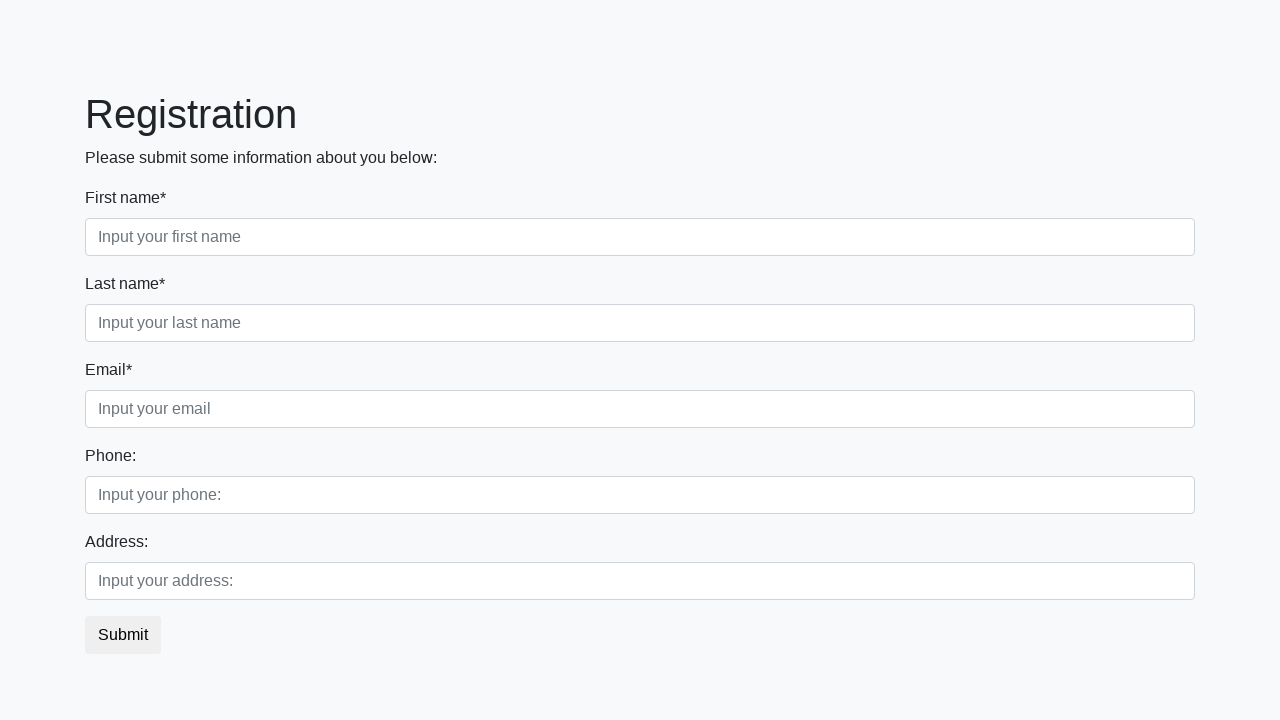

Filled first name field with 'Anna' on //form/div[1]/div[1]/input
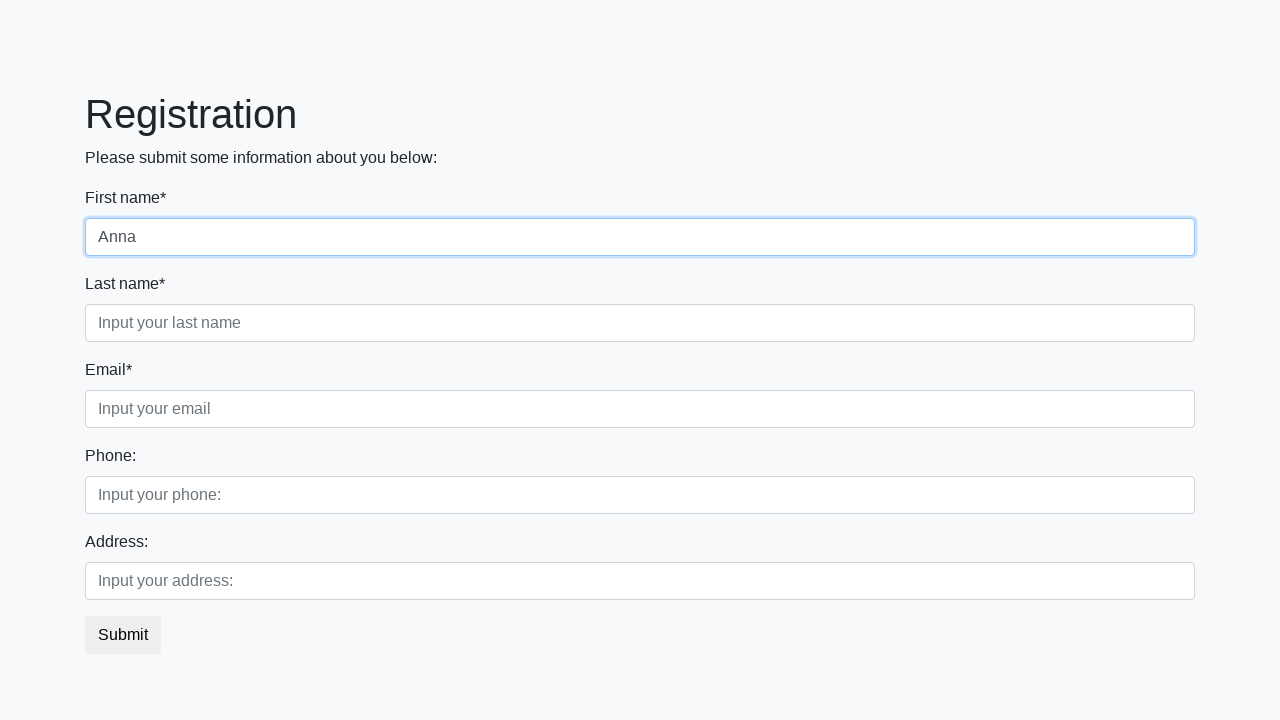

Filled last name field with 'Petrova' on //form/div[1]/div[2]/input
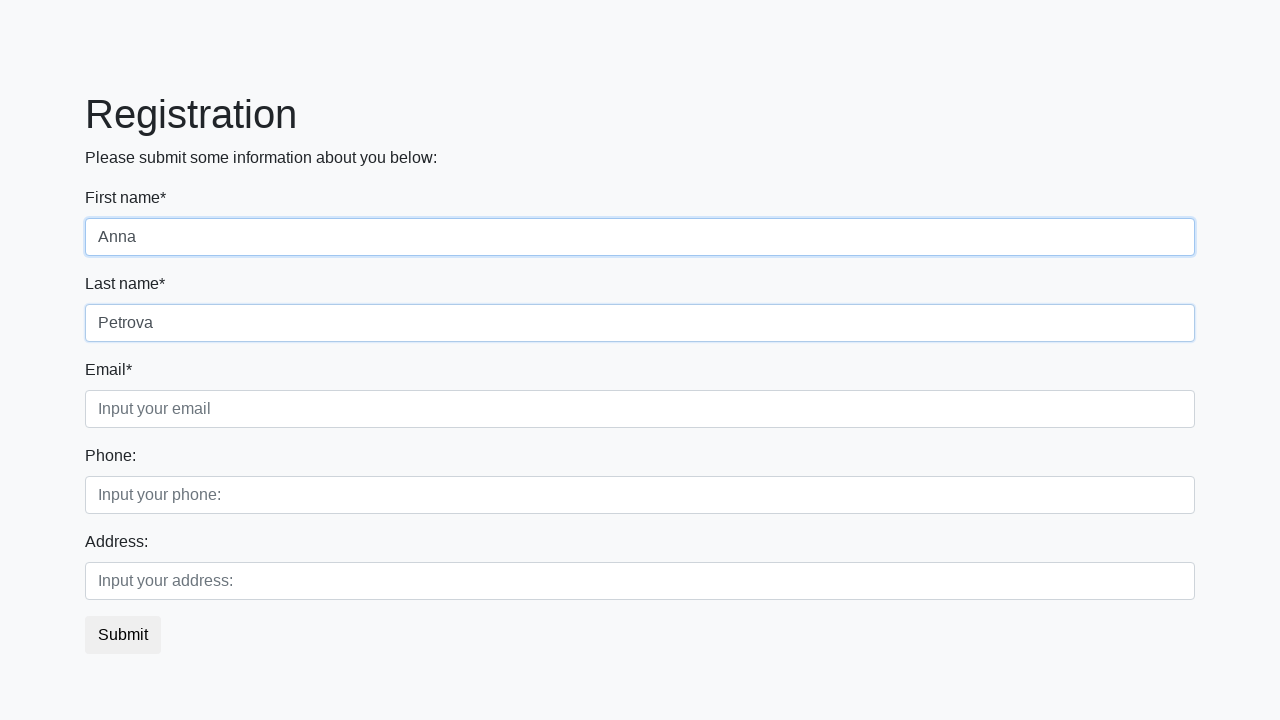

Filled email field with 'anna.petrova@example.com' on //form/div[1]/div[3]/input
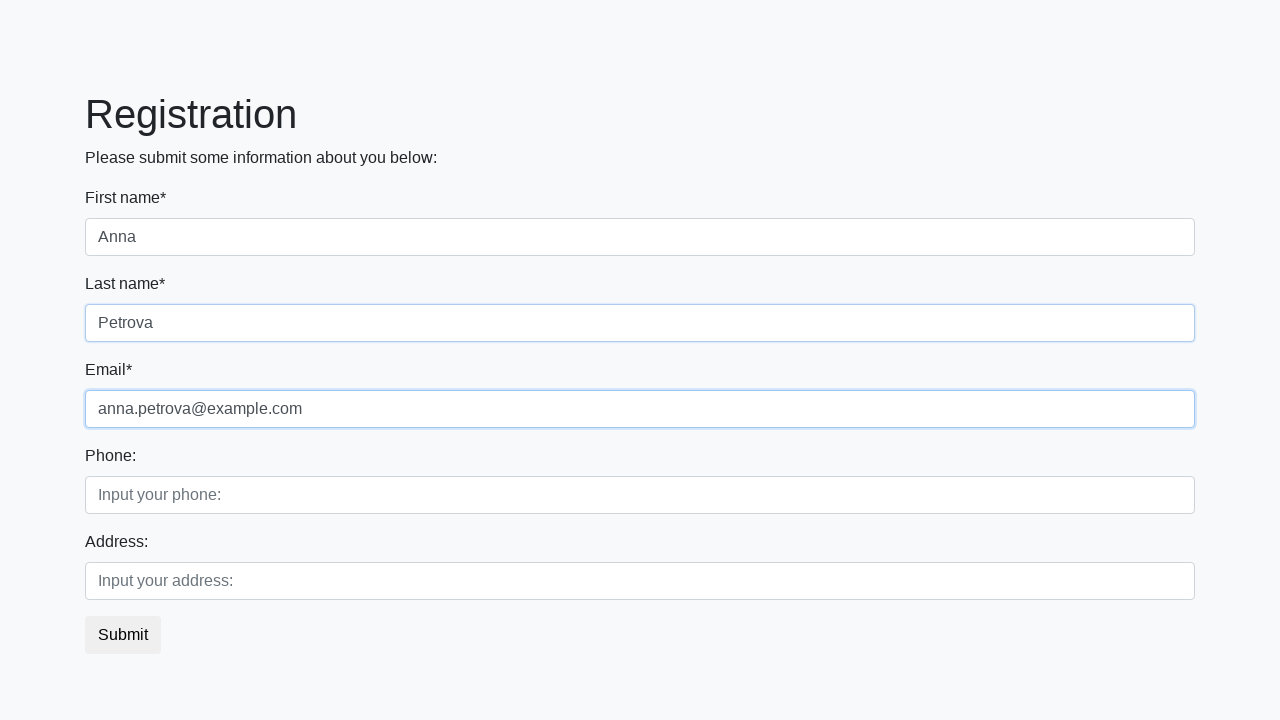

Filled phone field with '+1234567890' on //form/div[2]/div[1]/input
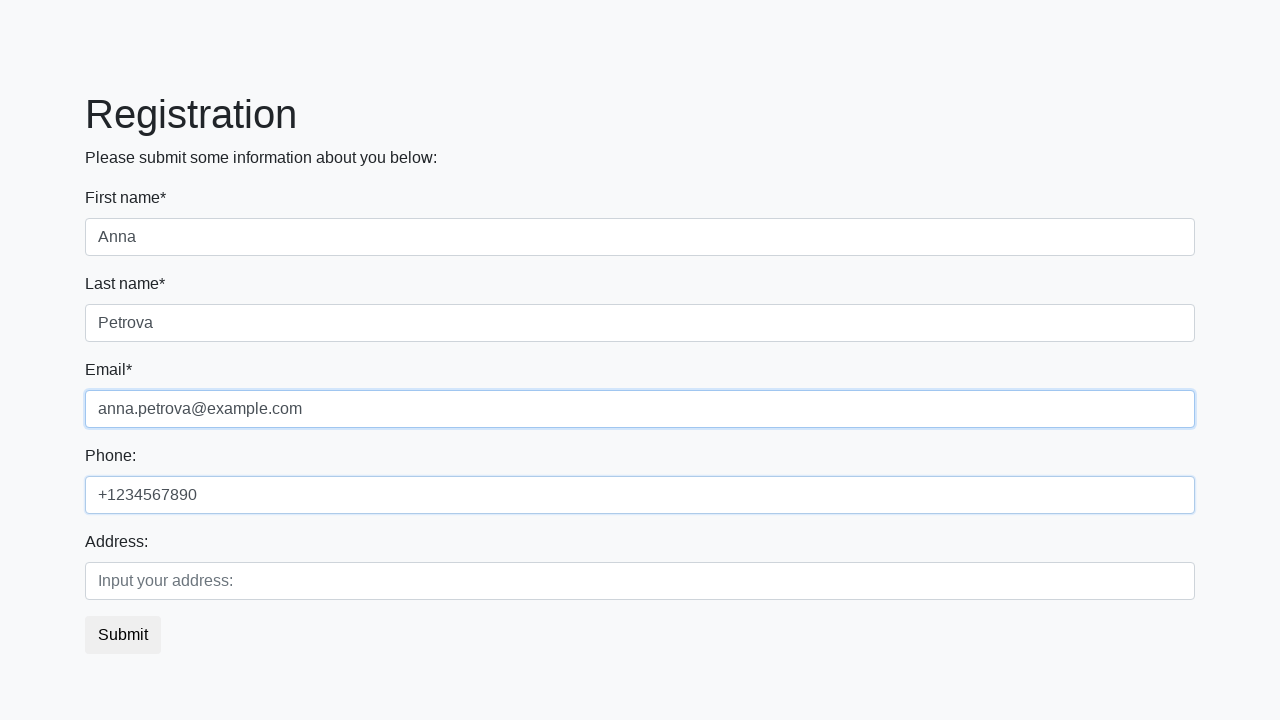

Filled address field with '123 Main Street, City' on //form/div[2]/div[2]/input
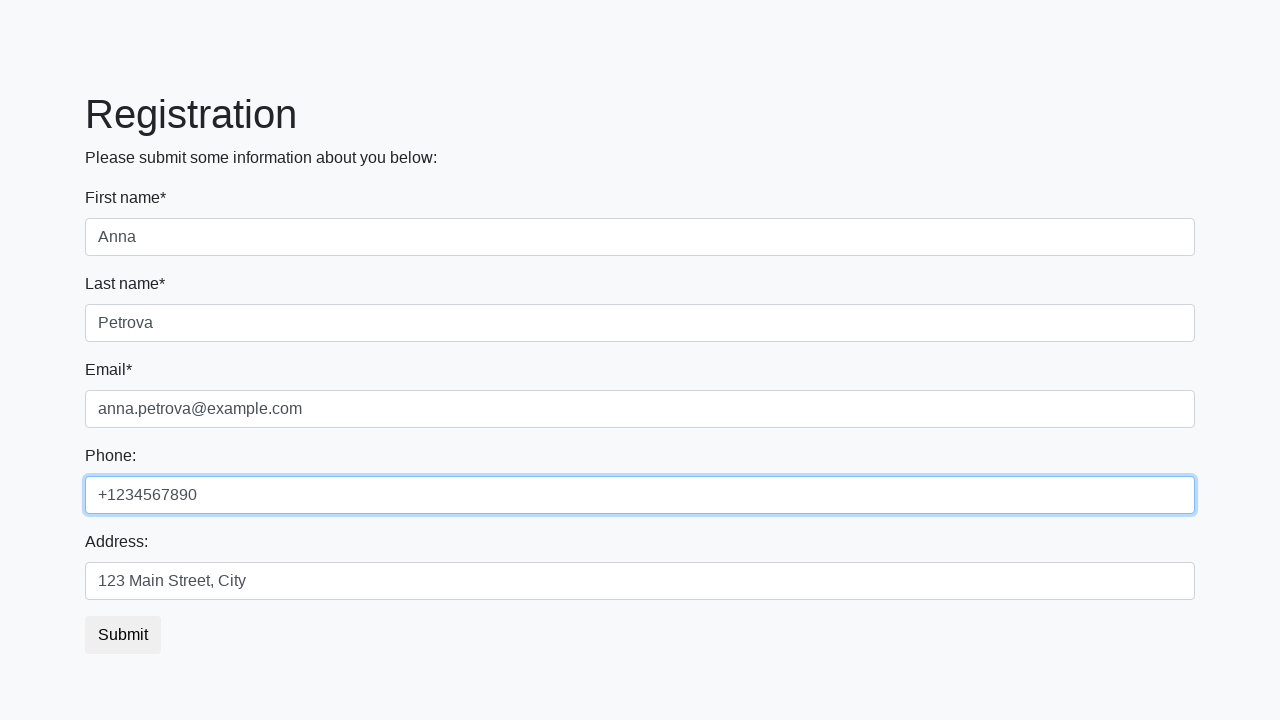

Clicked submit button at (123, 635) on button
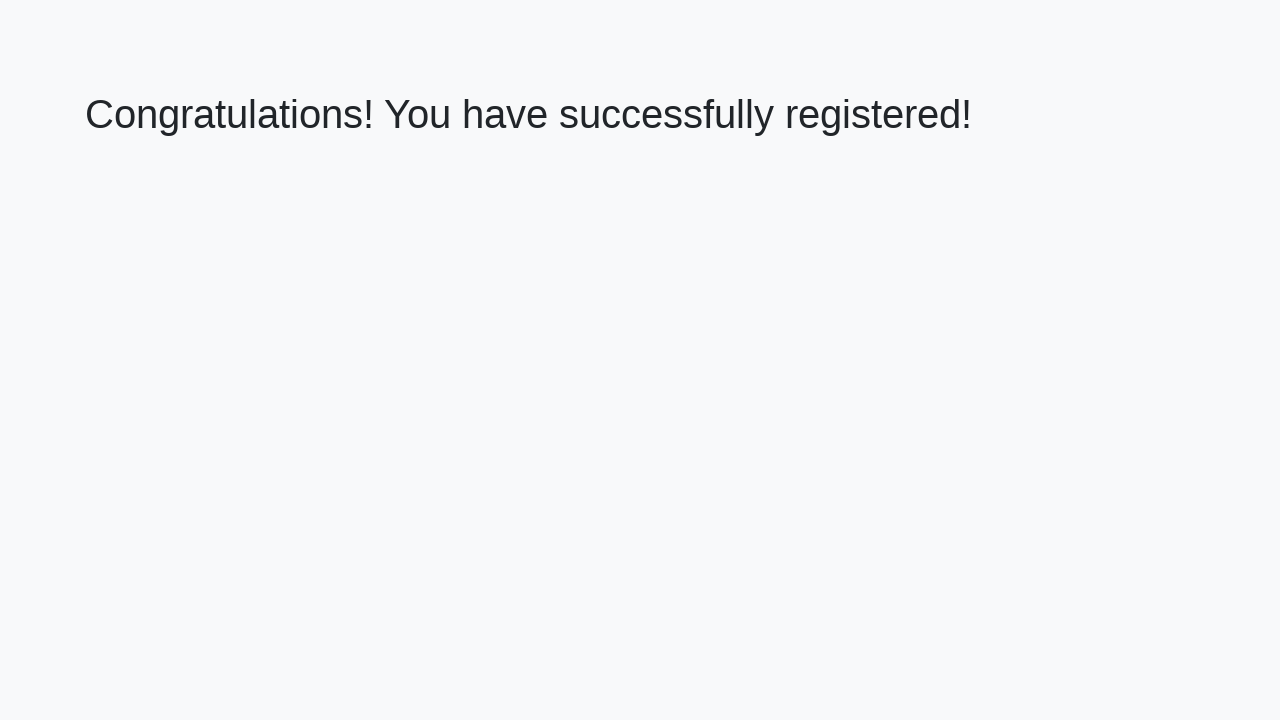

Success message heading loaded
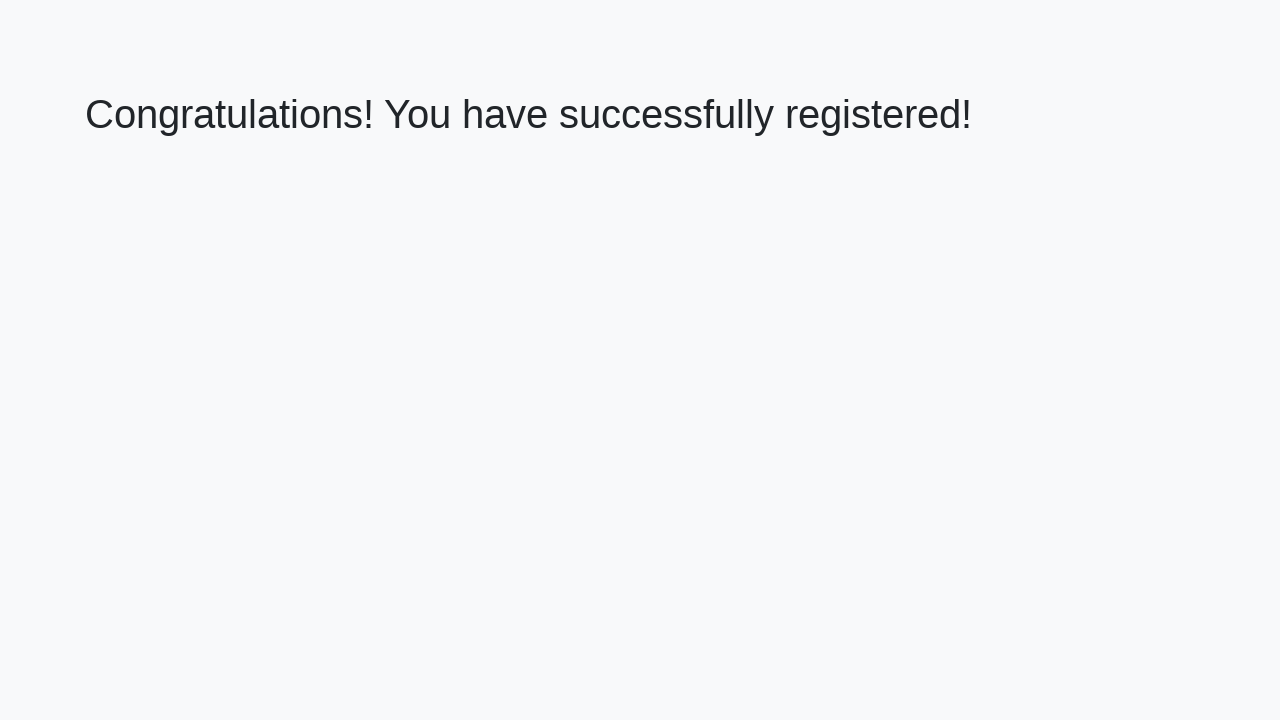

Retrieved success message text content
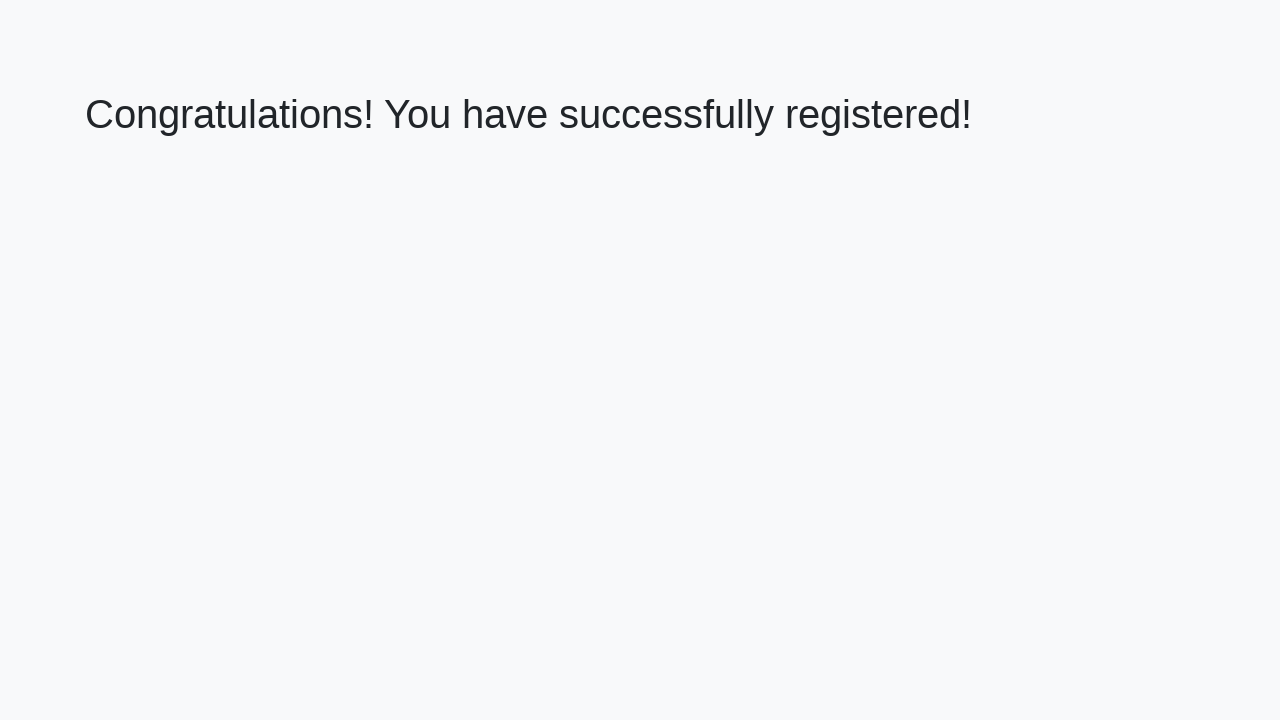

Verified success message: 'Congratulations! You have successfully registered!'
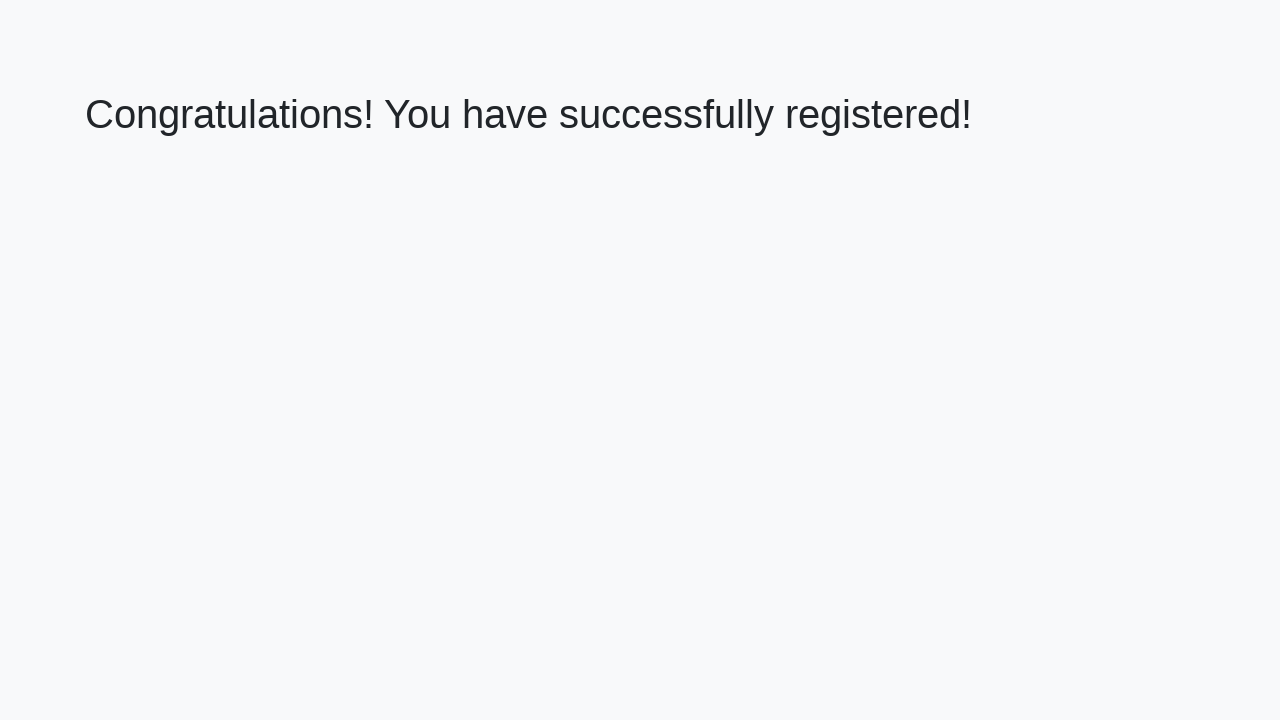

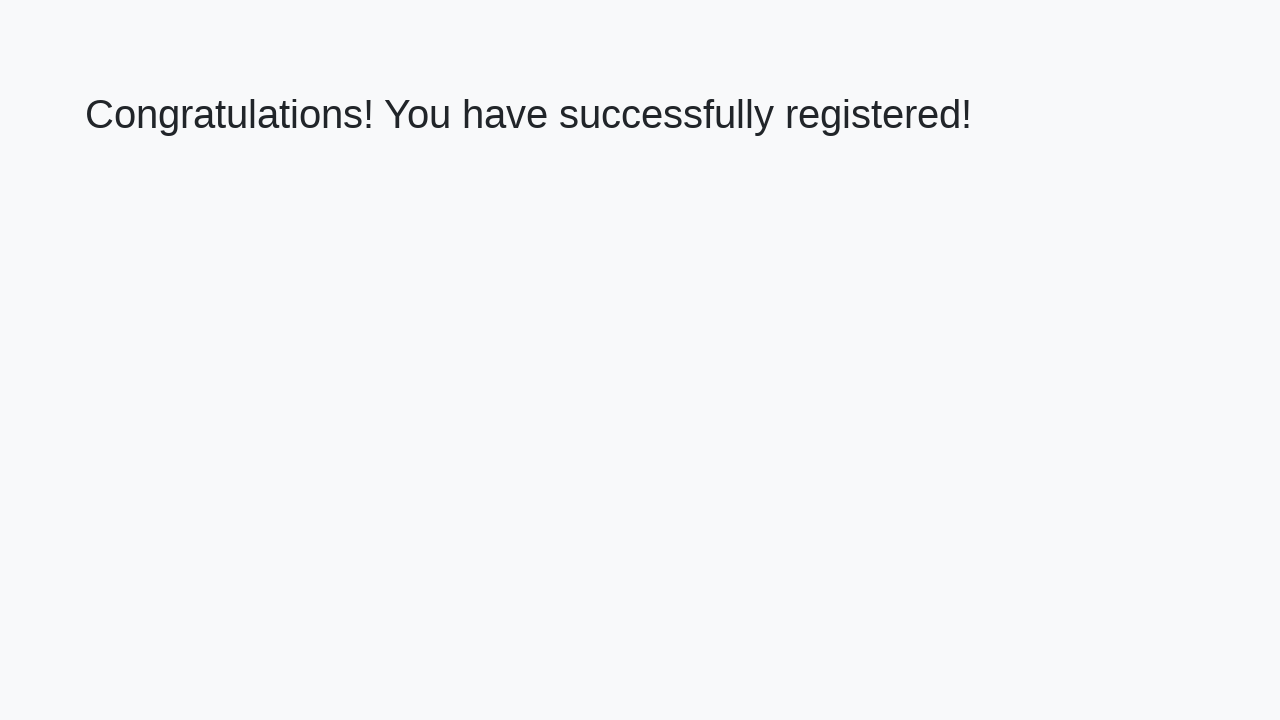